Demonstrates WebDriver getter methods by navigating to a page, maximizing the window, and retrieving page information such as title, current URL, page source, and window handles.

Starting URL: https://opensource-demo.orangehrmlive.com/web/index.php/auth/login

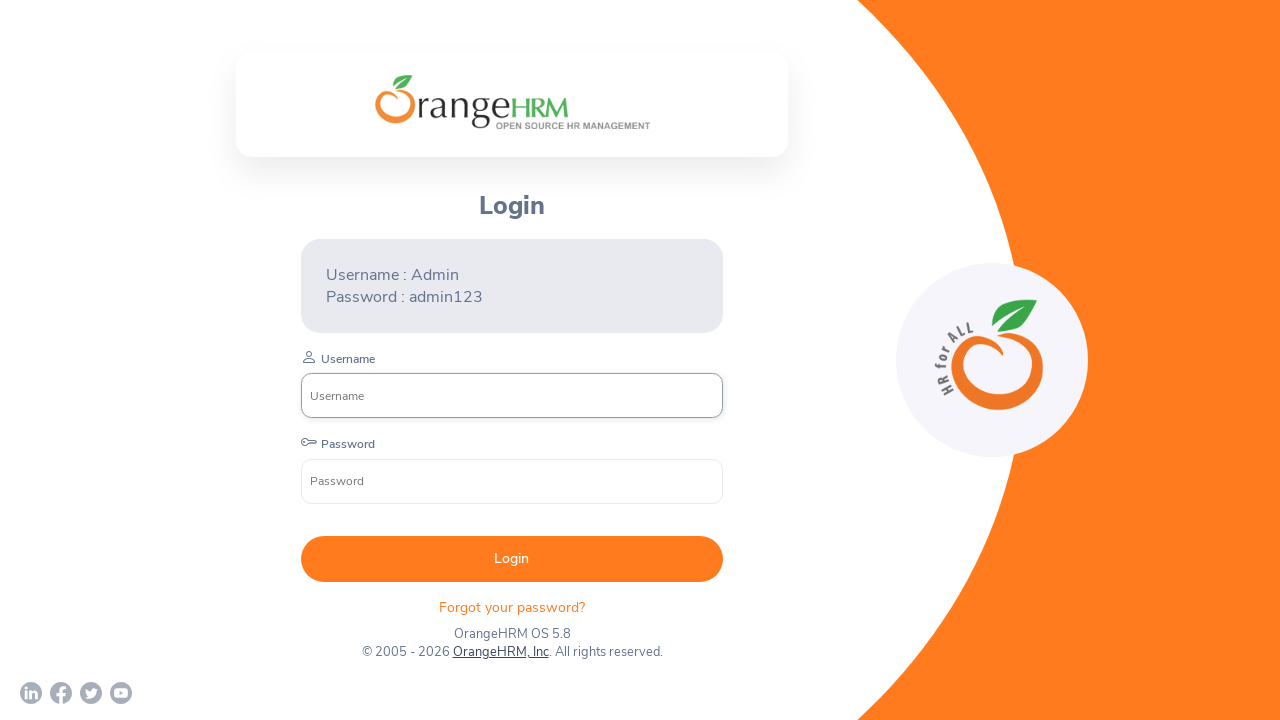

Set viewport size to 1920x1080
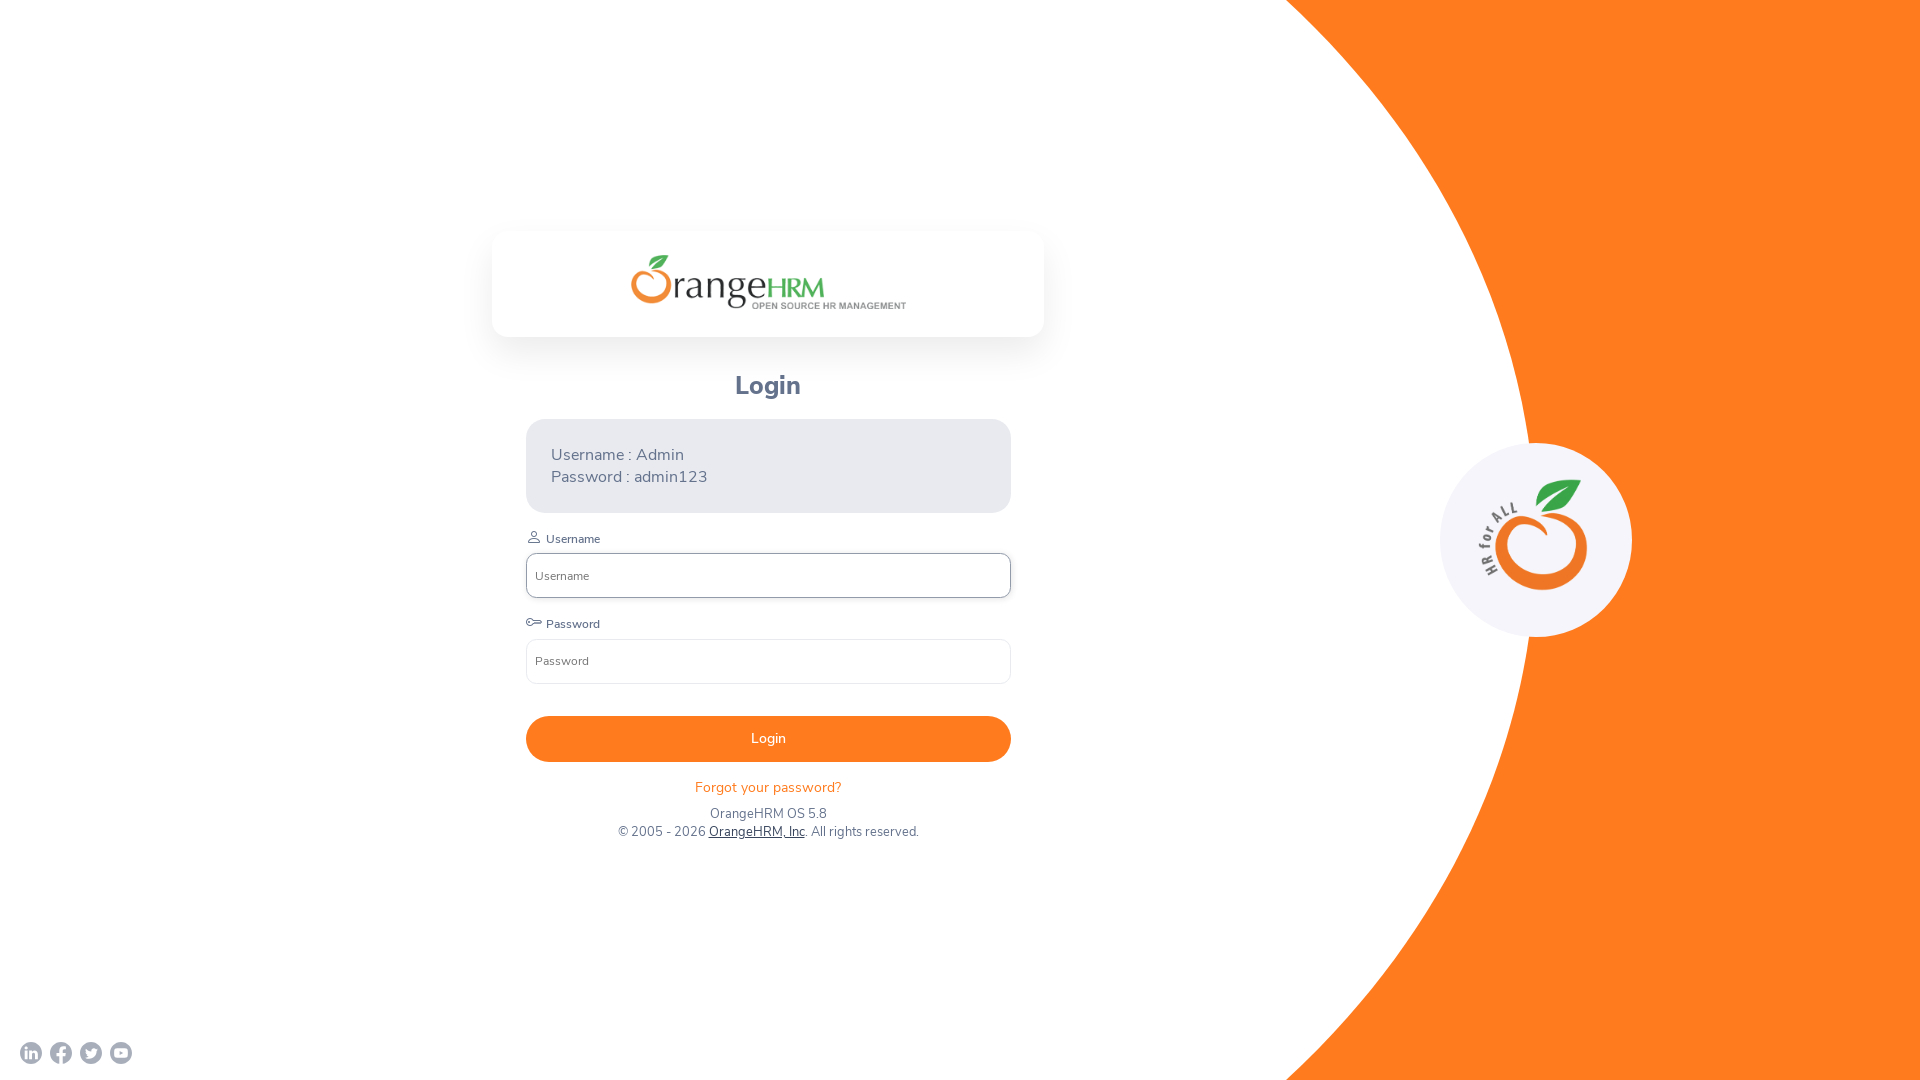

Retrieved and printed current page URL
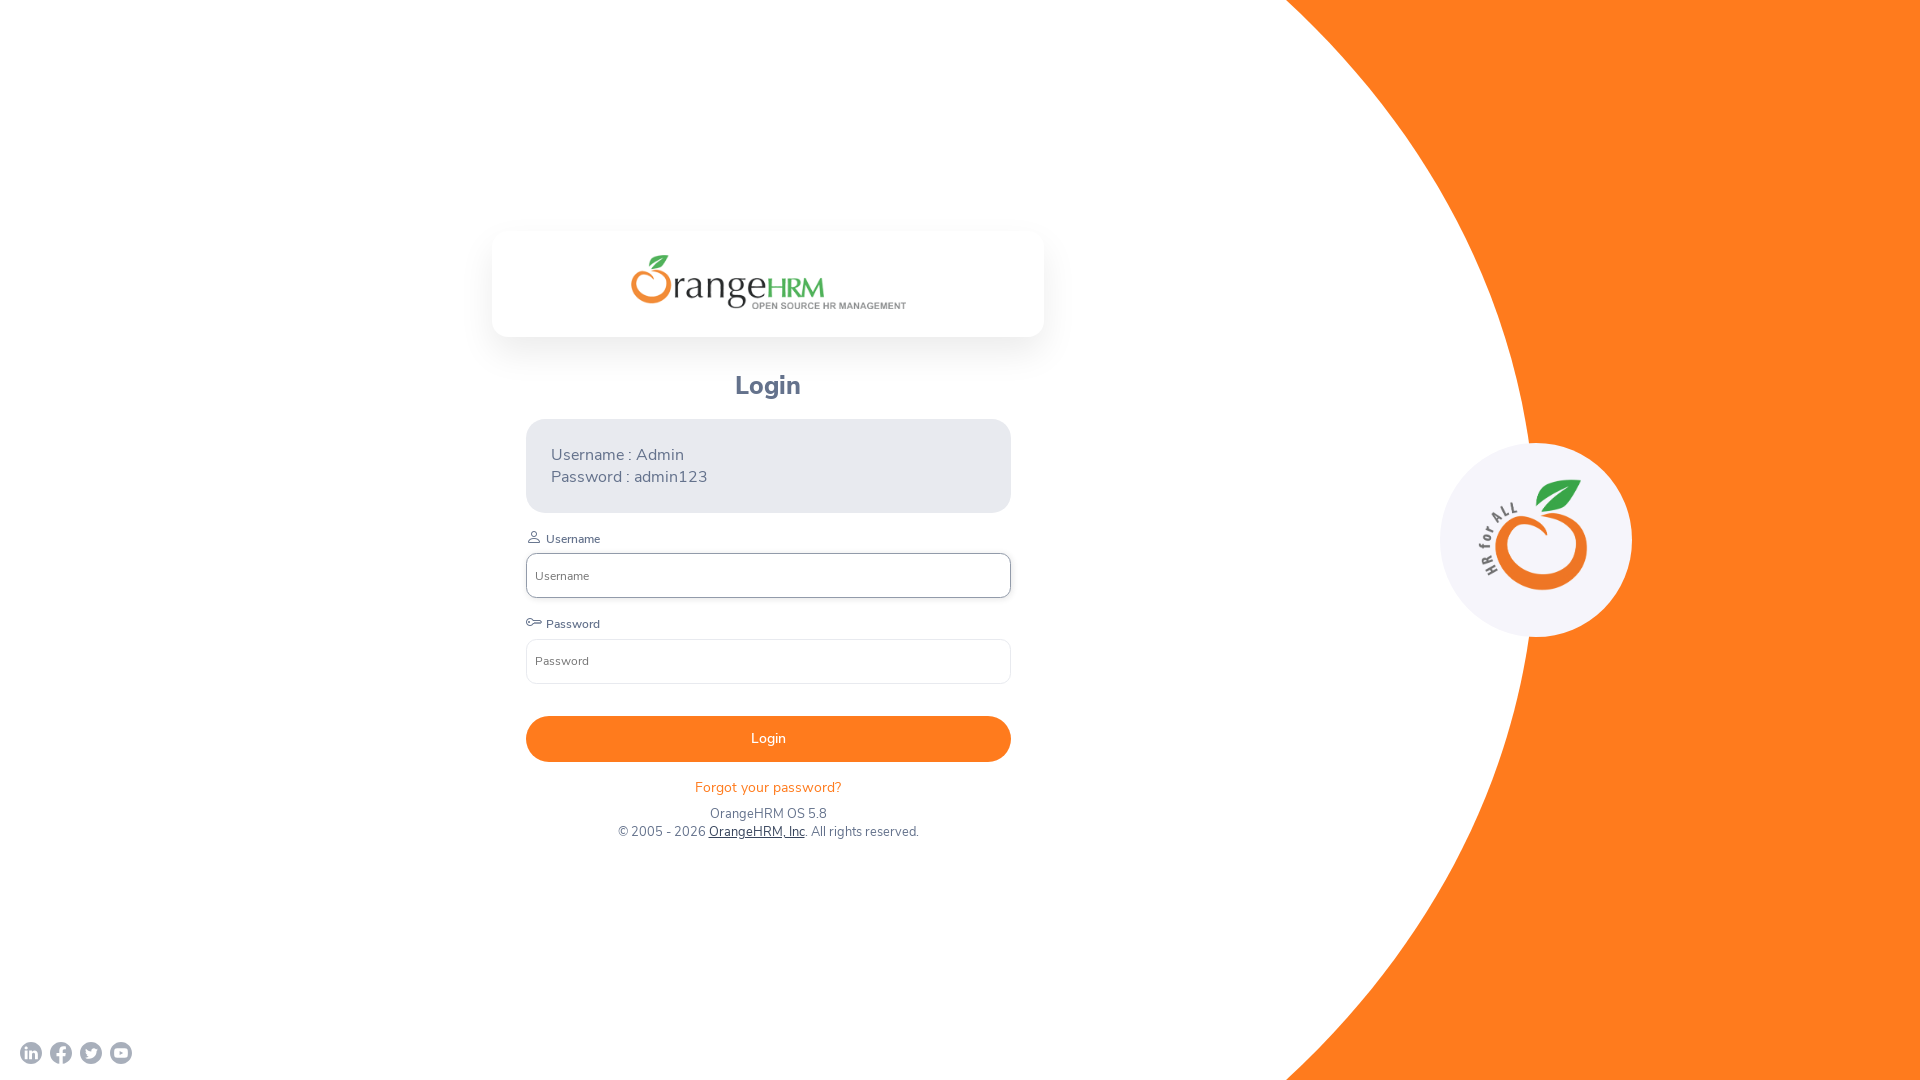

Retrieved and printed page title
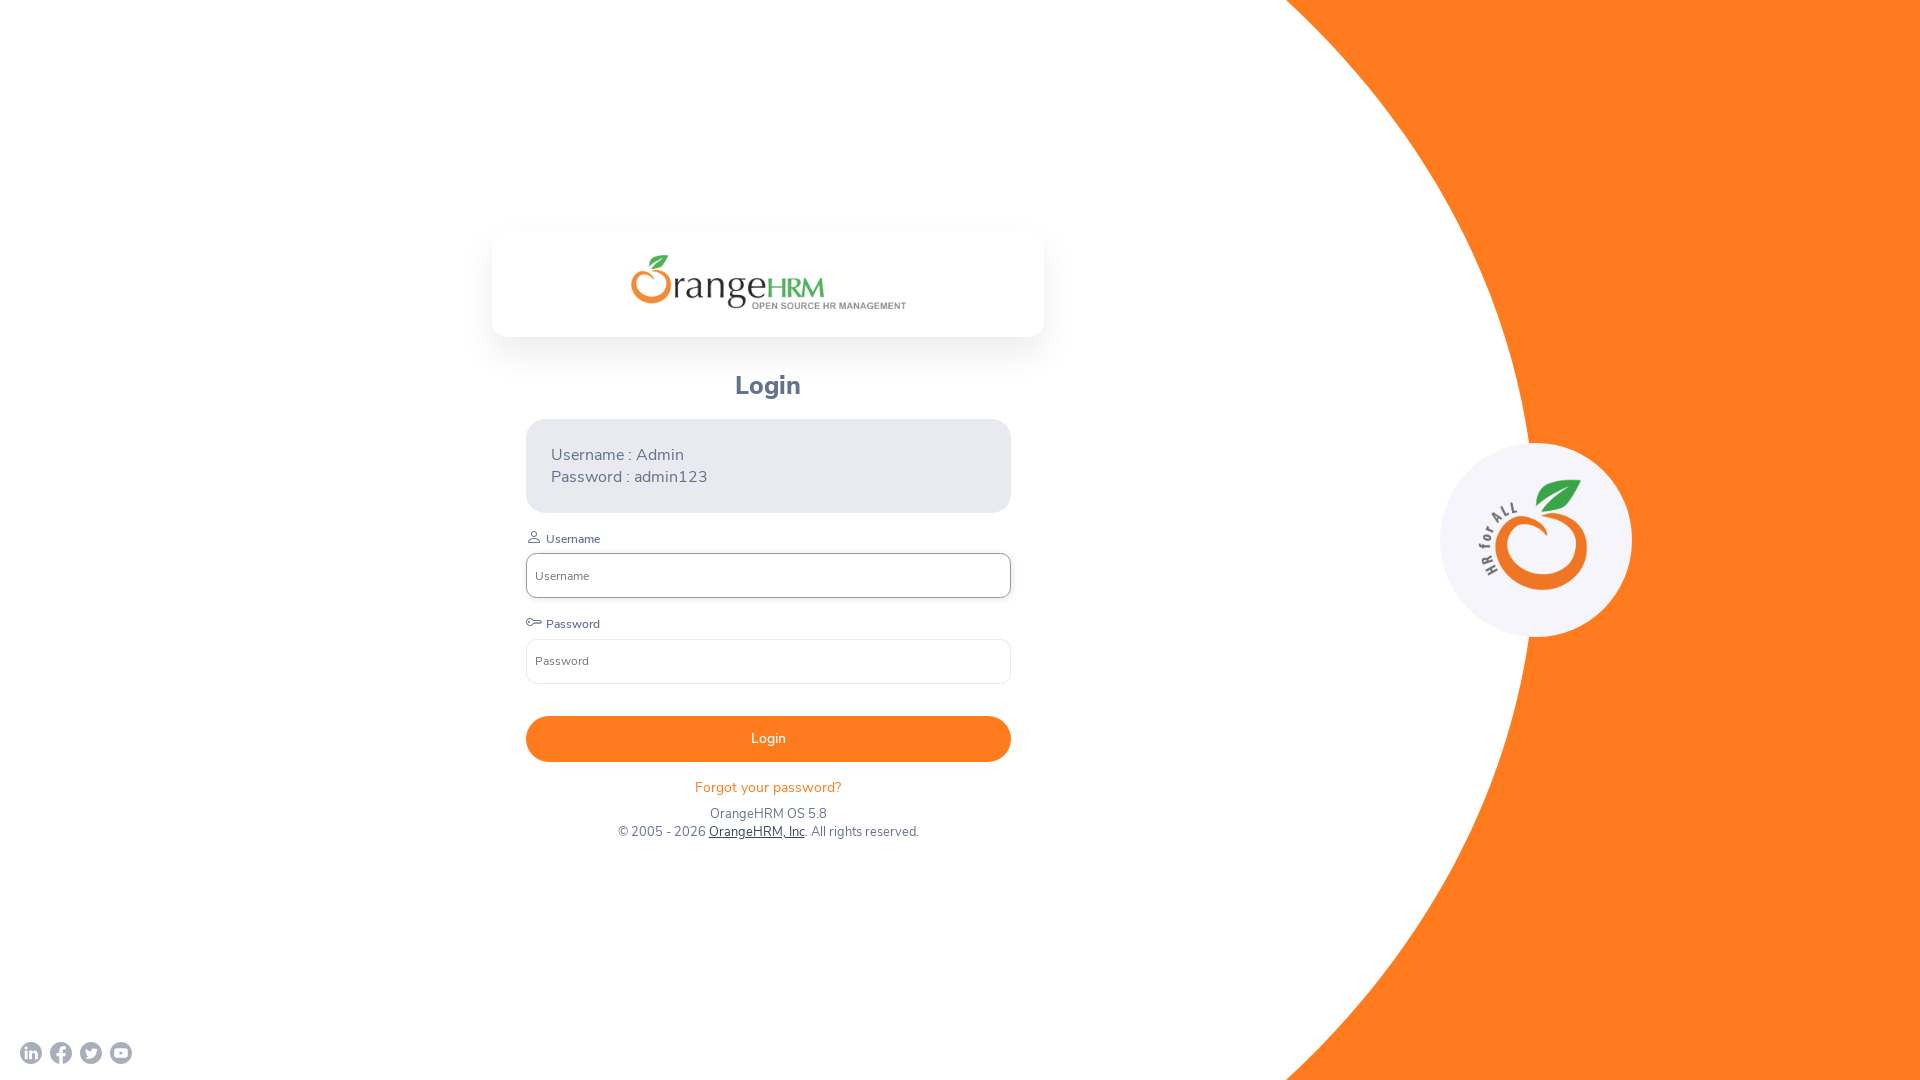

Retrieved and printed current URL
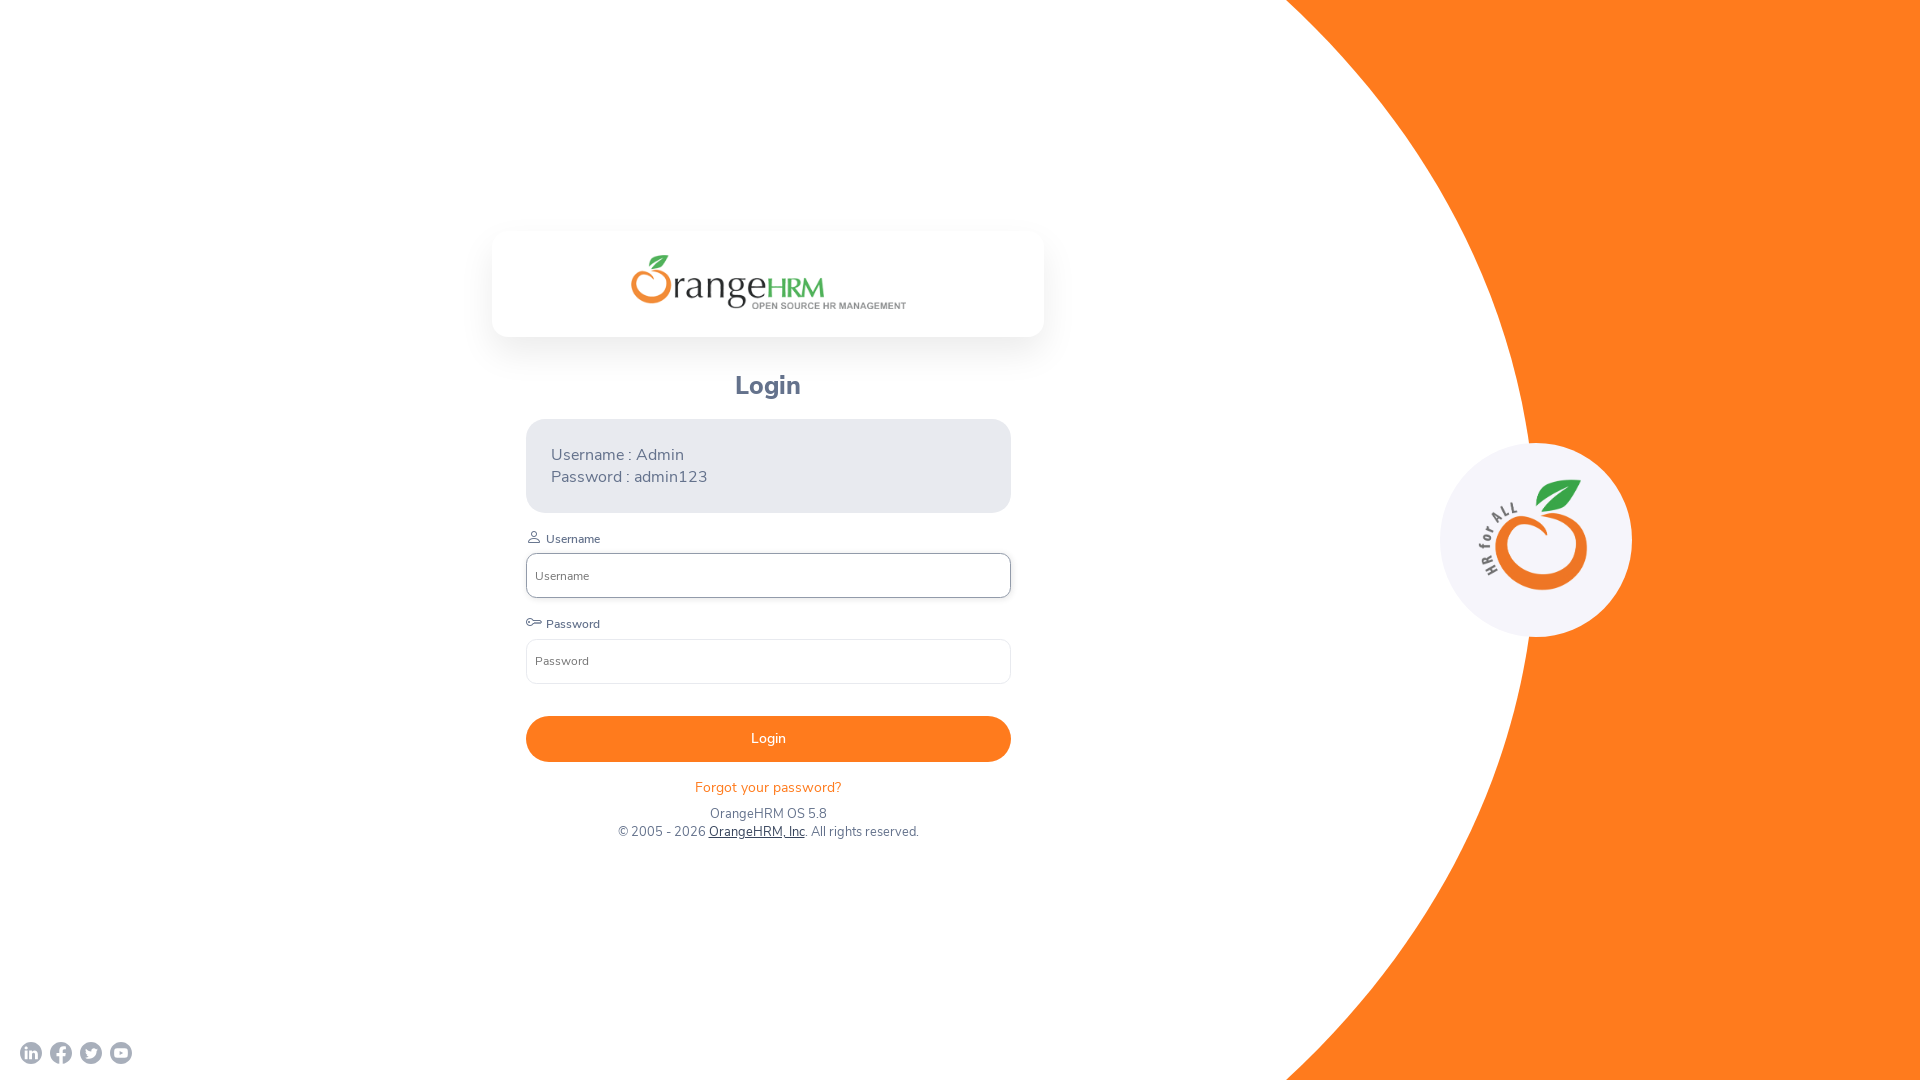

Retrieved page source and verified it contains HTML
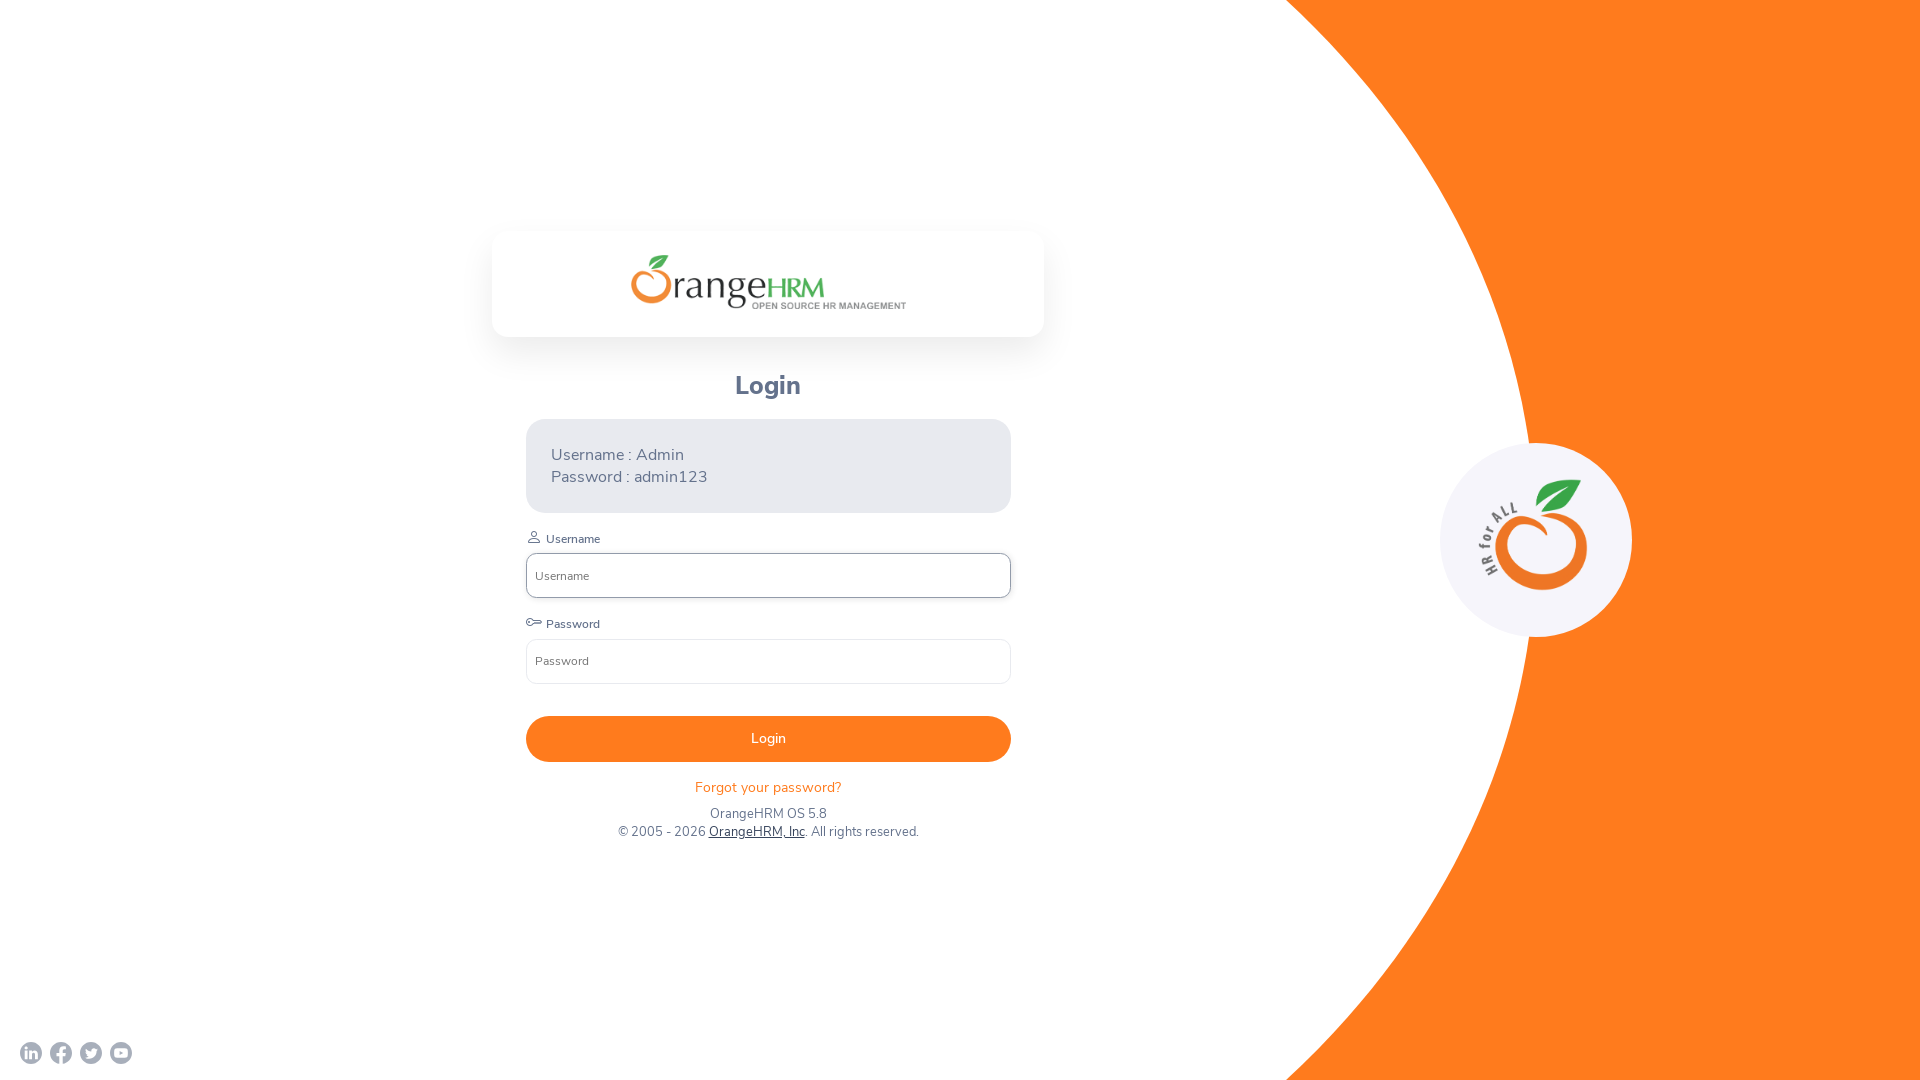

Waited 2500ms to observe the page
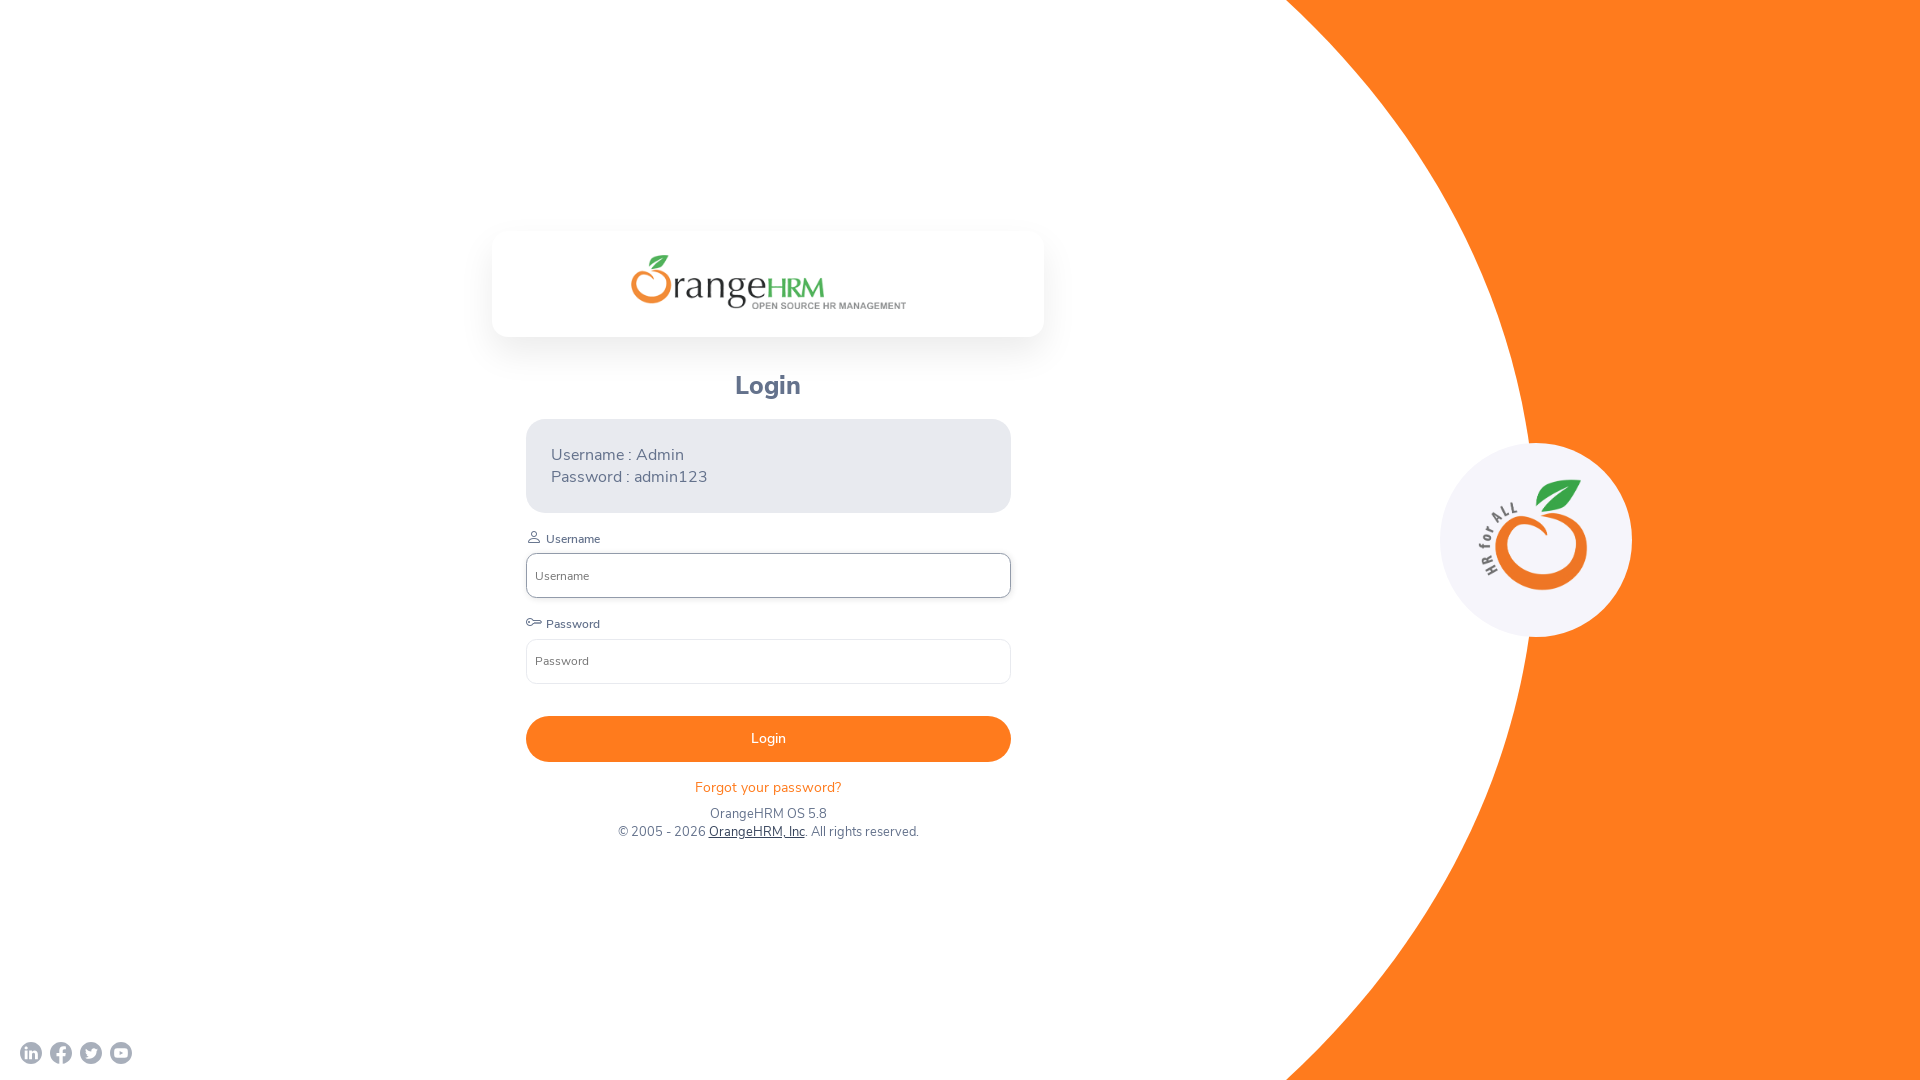

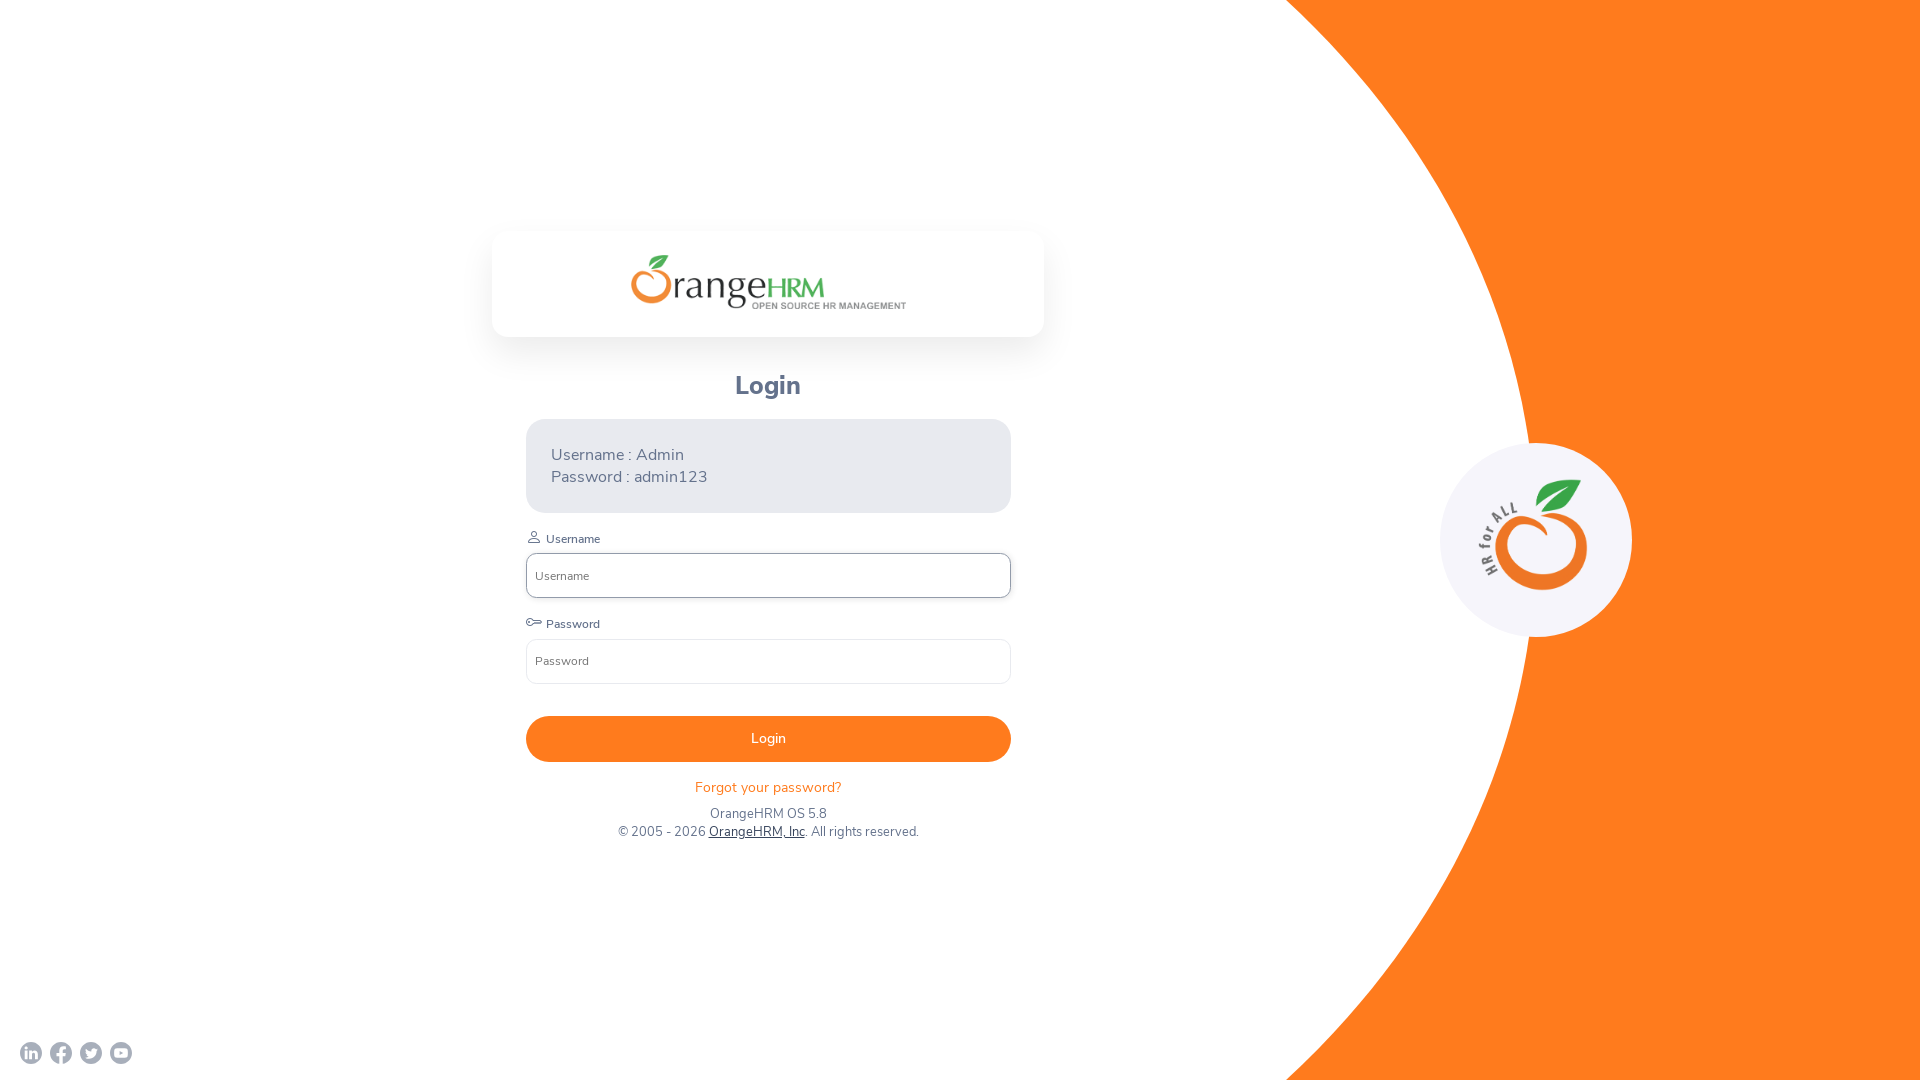